Tests homepage responsiveness across desktop, tablet, and mobile viewports, and verifies the Shop page content loads correctly by navigating to it and checking for the category element.

Starting URL: https://mustershop-baiersdorf.de

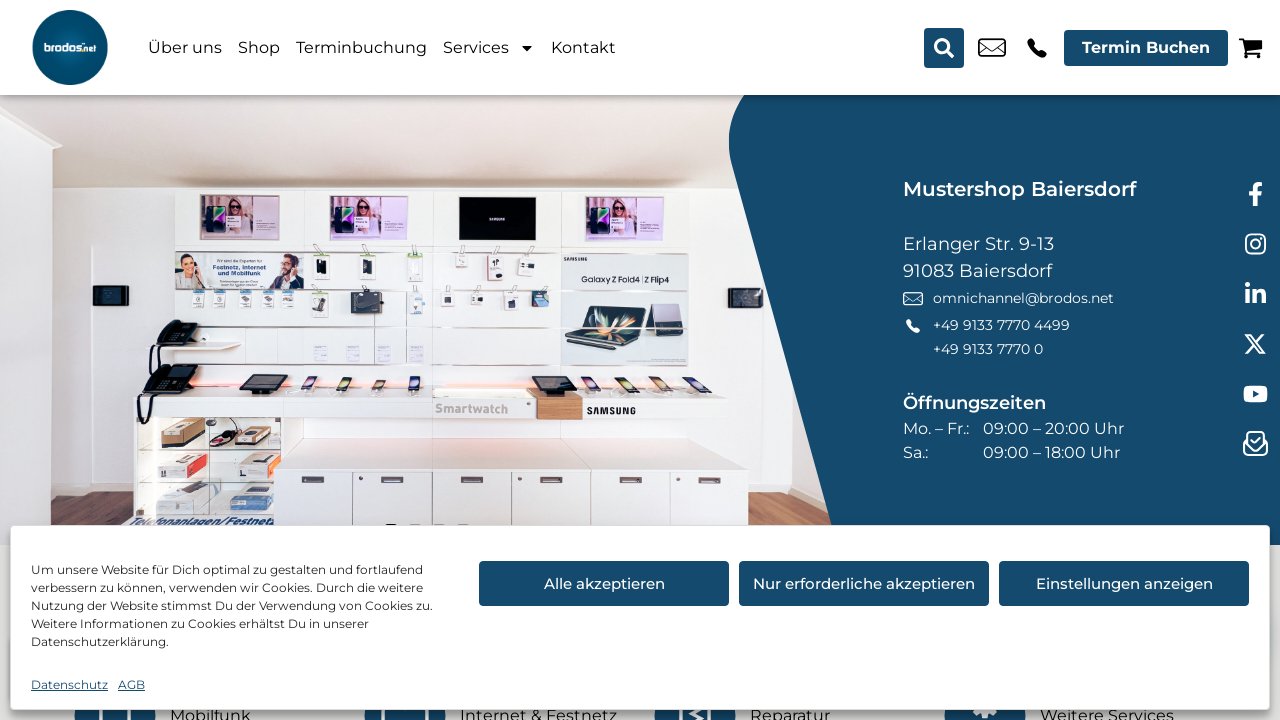

Navigated to homepage at https://mustershop-baiersdorf.de
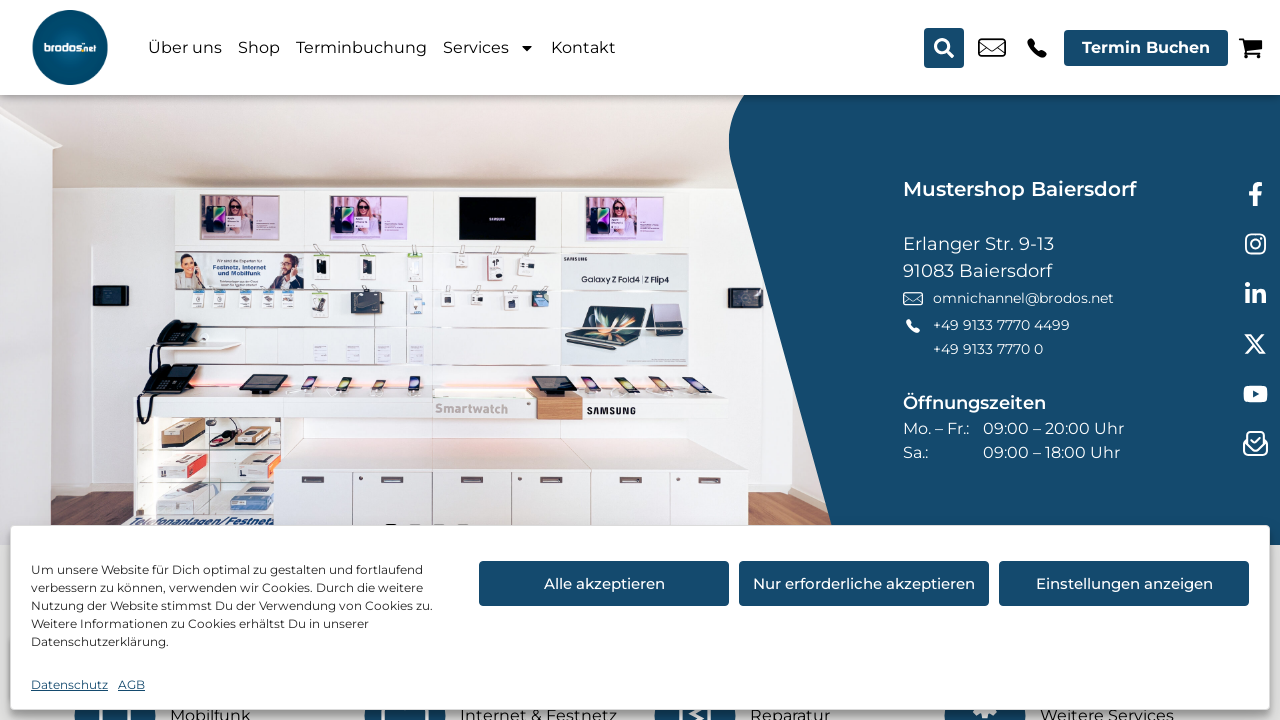

Set viewport to desktop size (1280x800)
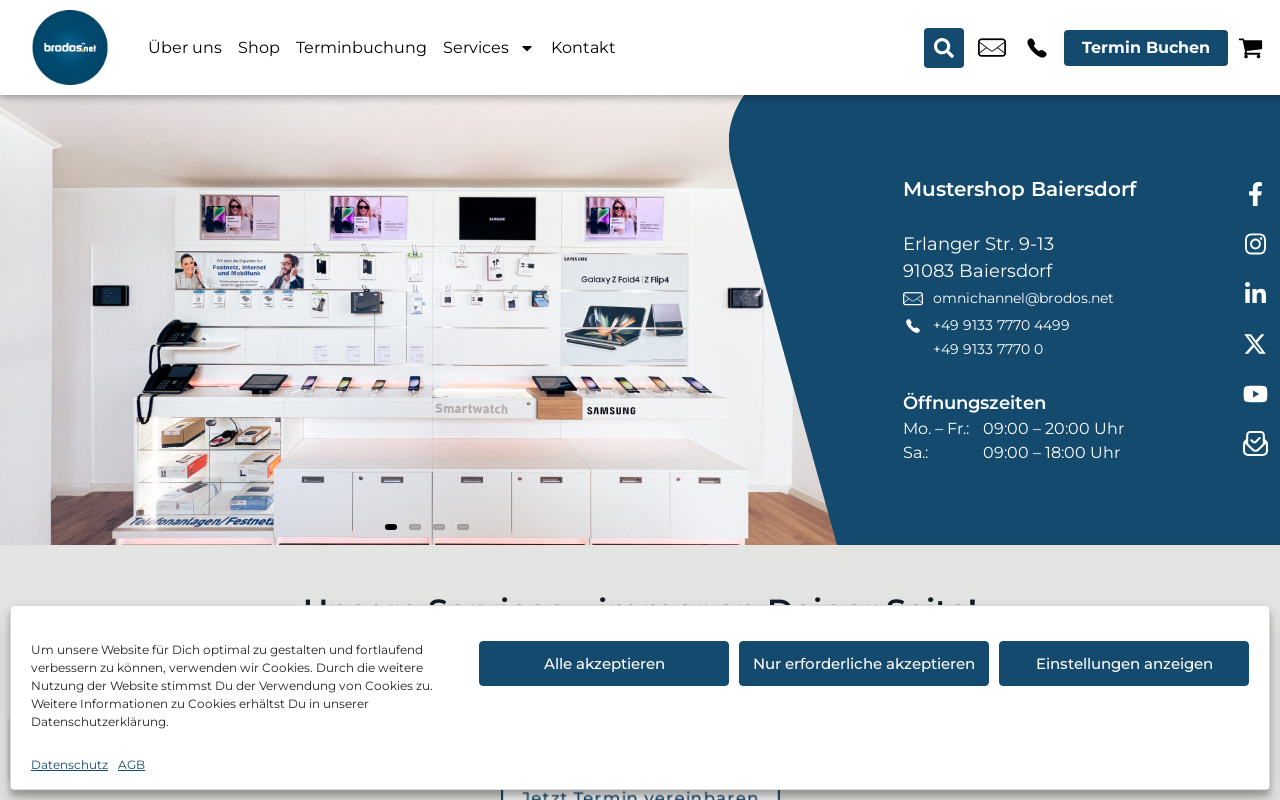

Verified Shop link is visible on desktop homepage
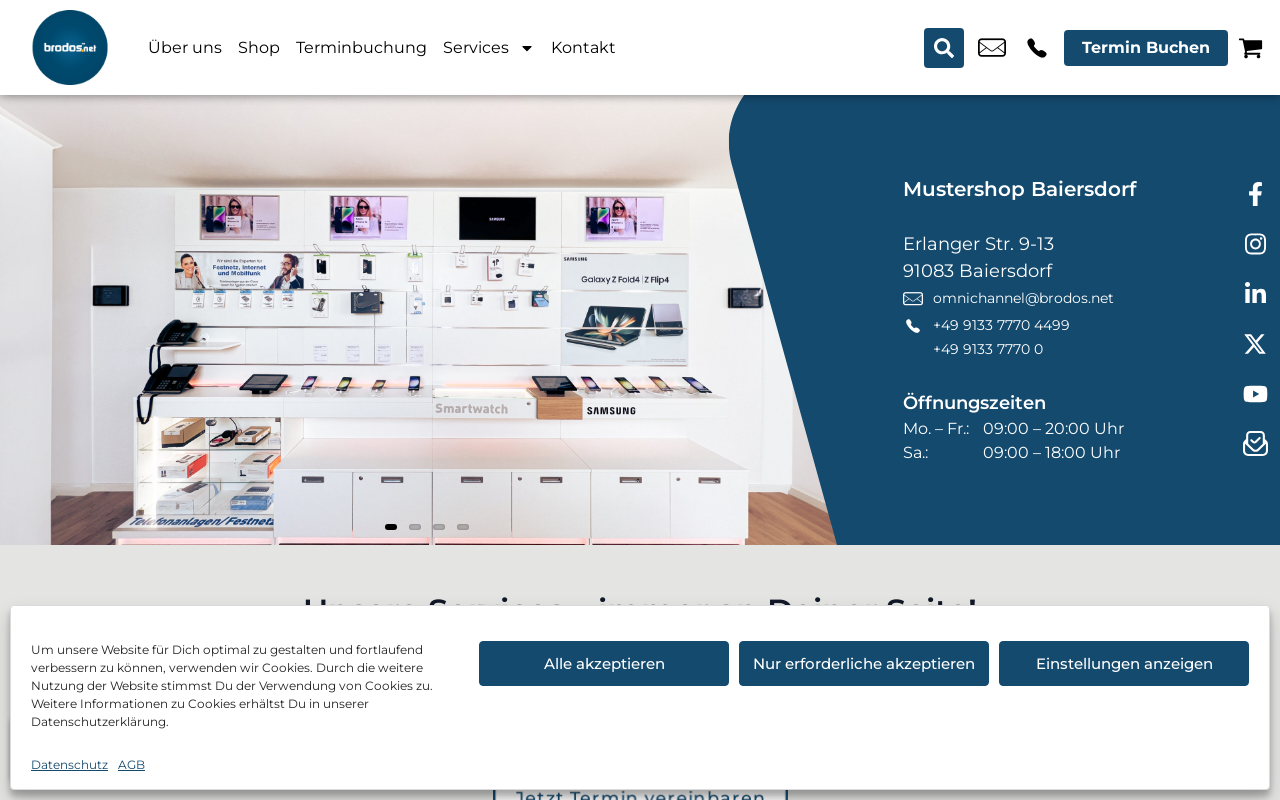

Clicked on Shop link at (259, 48) on a:has-text("Shop") >> nth=0
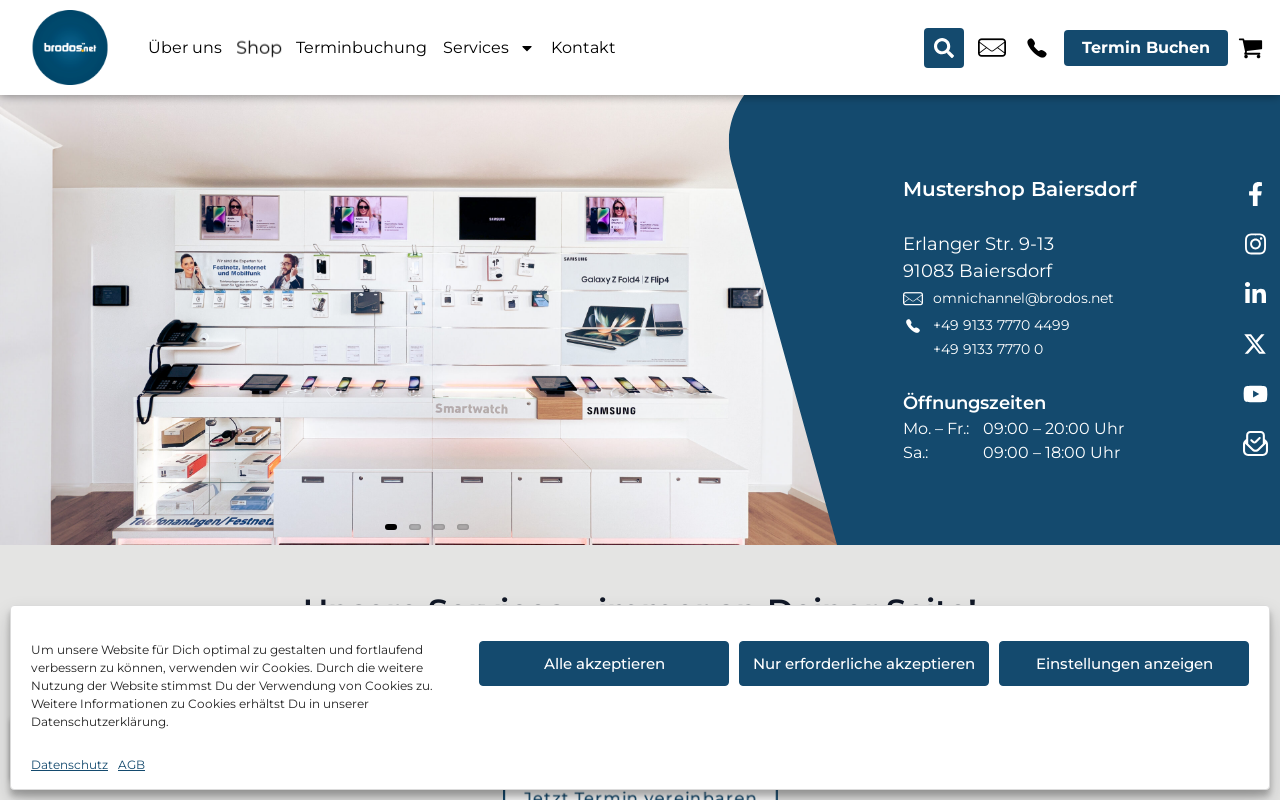

Shop page loaded and category element is visible
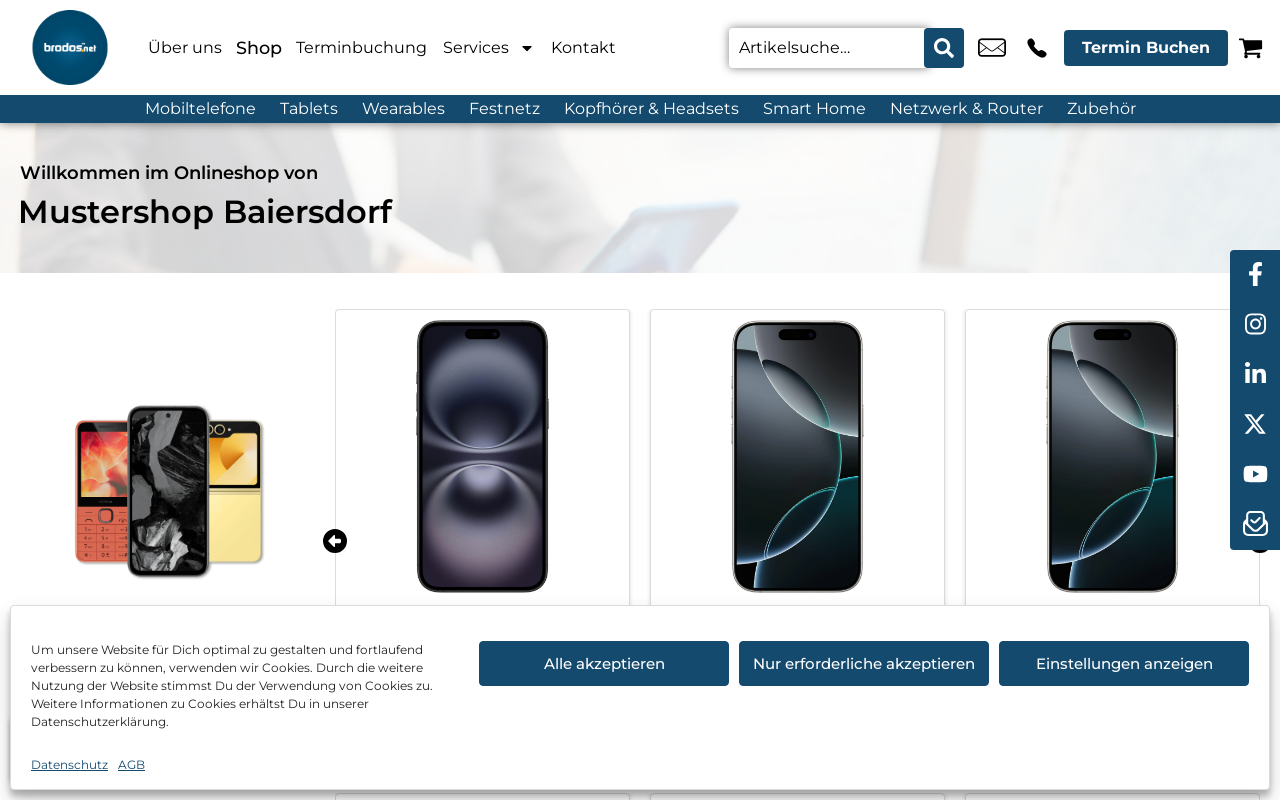

Set viewport to tablet size (1024x768)
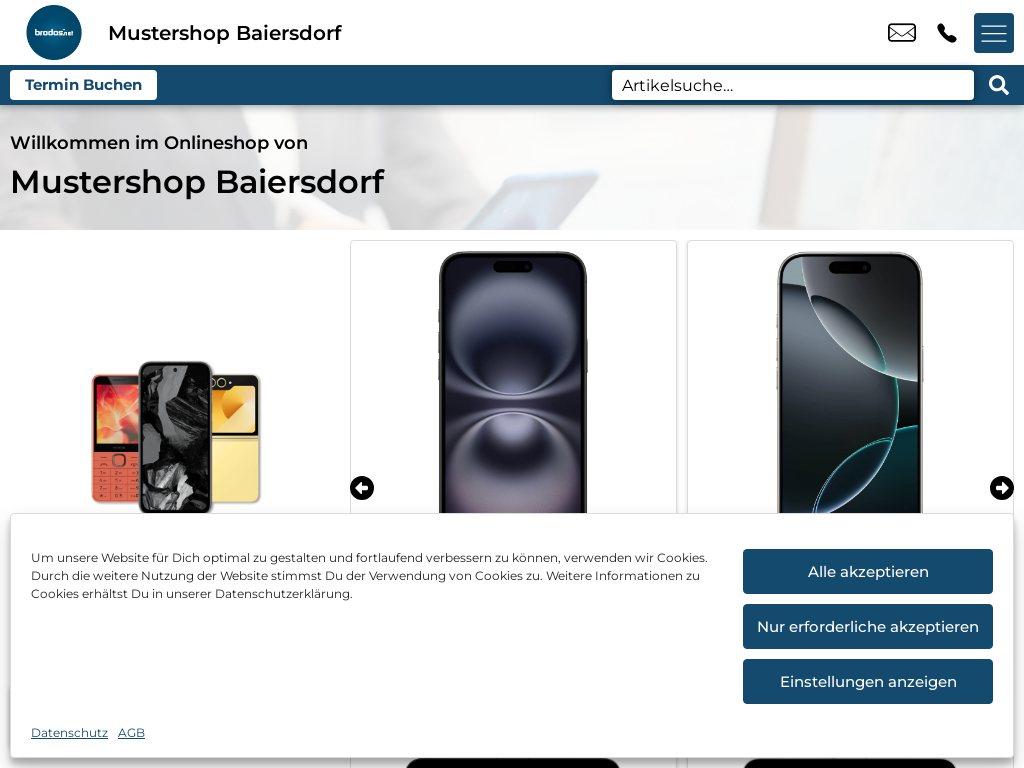

Navigated back to homepage for tablet responsiveness test
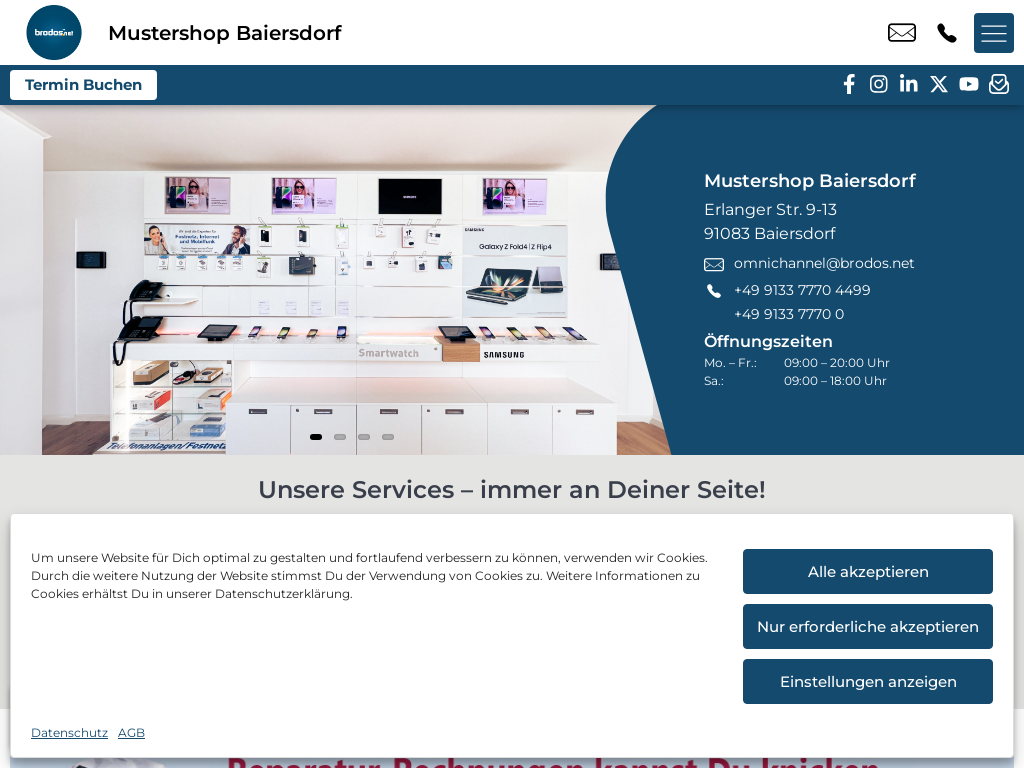

Set viewport to mobile size (375x667)
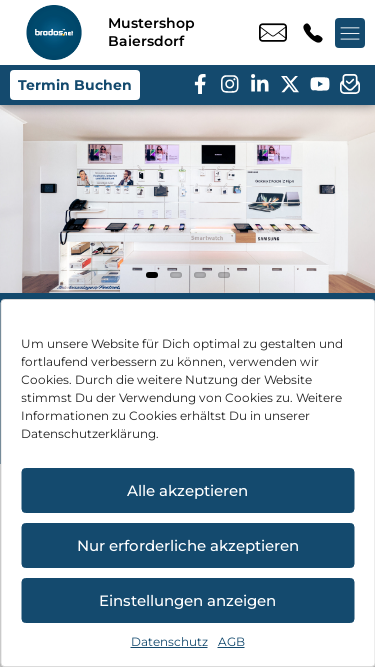

Navigated to homepage for mobile responsiveness test
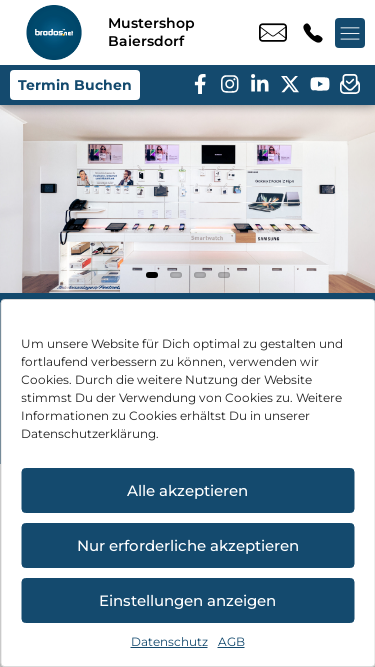

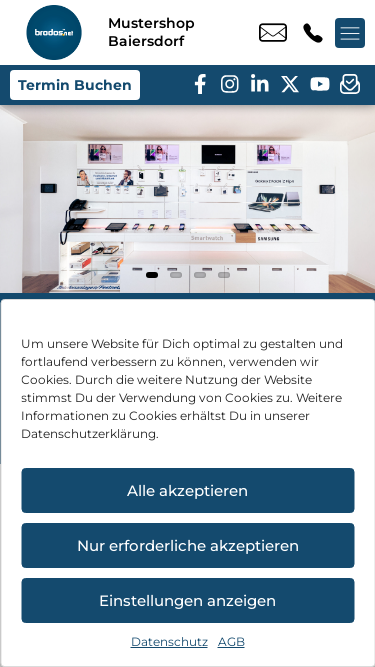